Tests the Emol news website by verifying the page loads correctly, checking for a date/modification element by ID, and verifying elements with a specific class exist on the page.

Starting URL: https://www.emol.com/

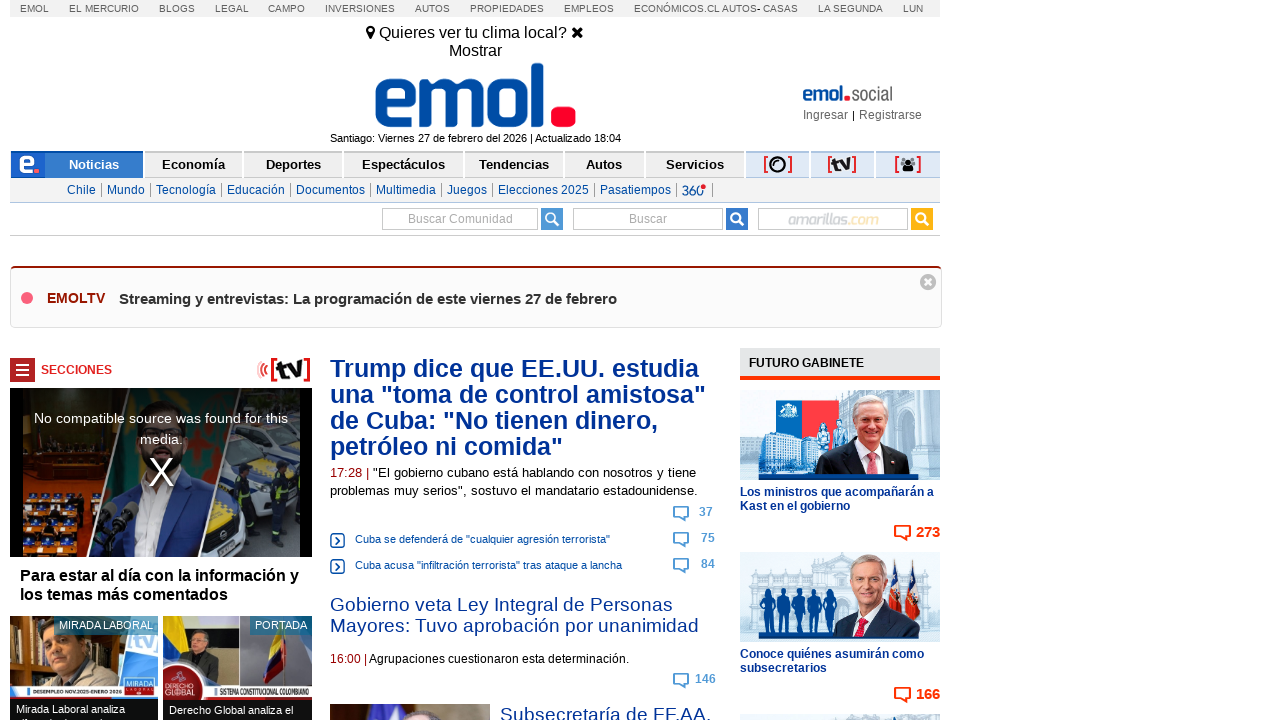

Set viewport to 1920x1080
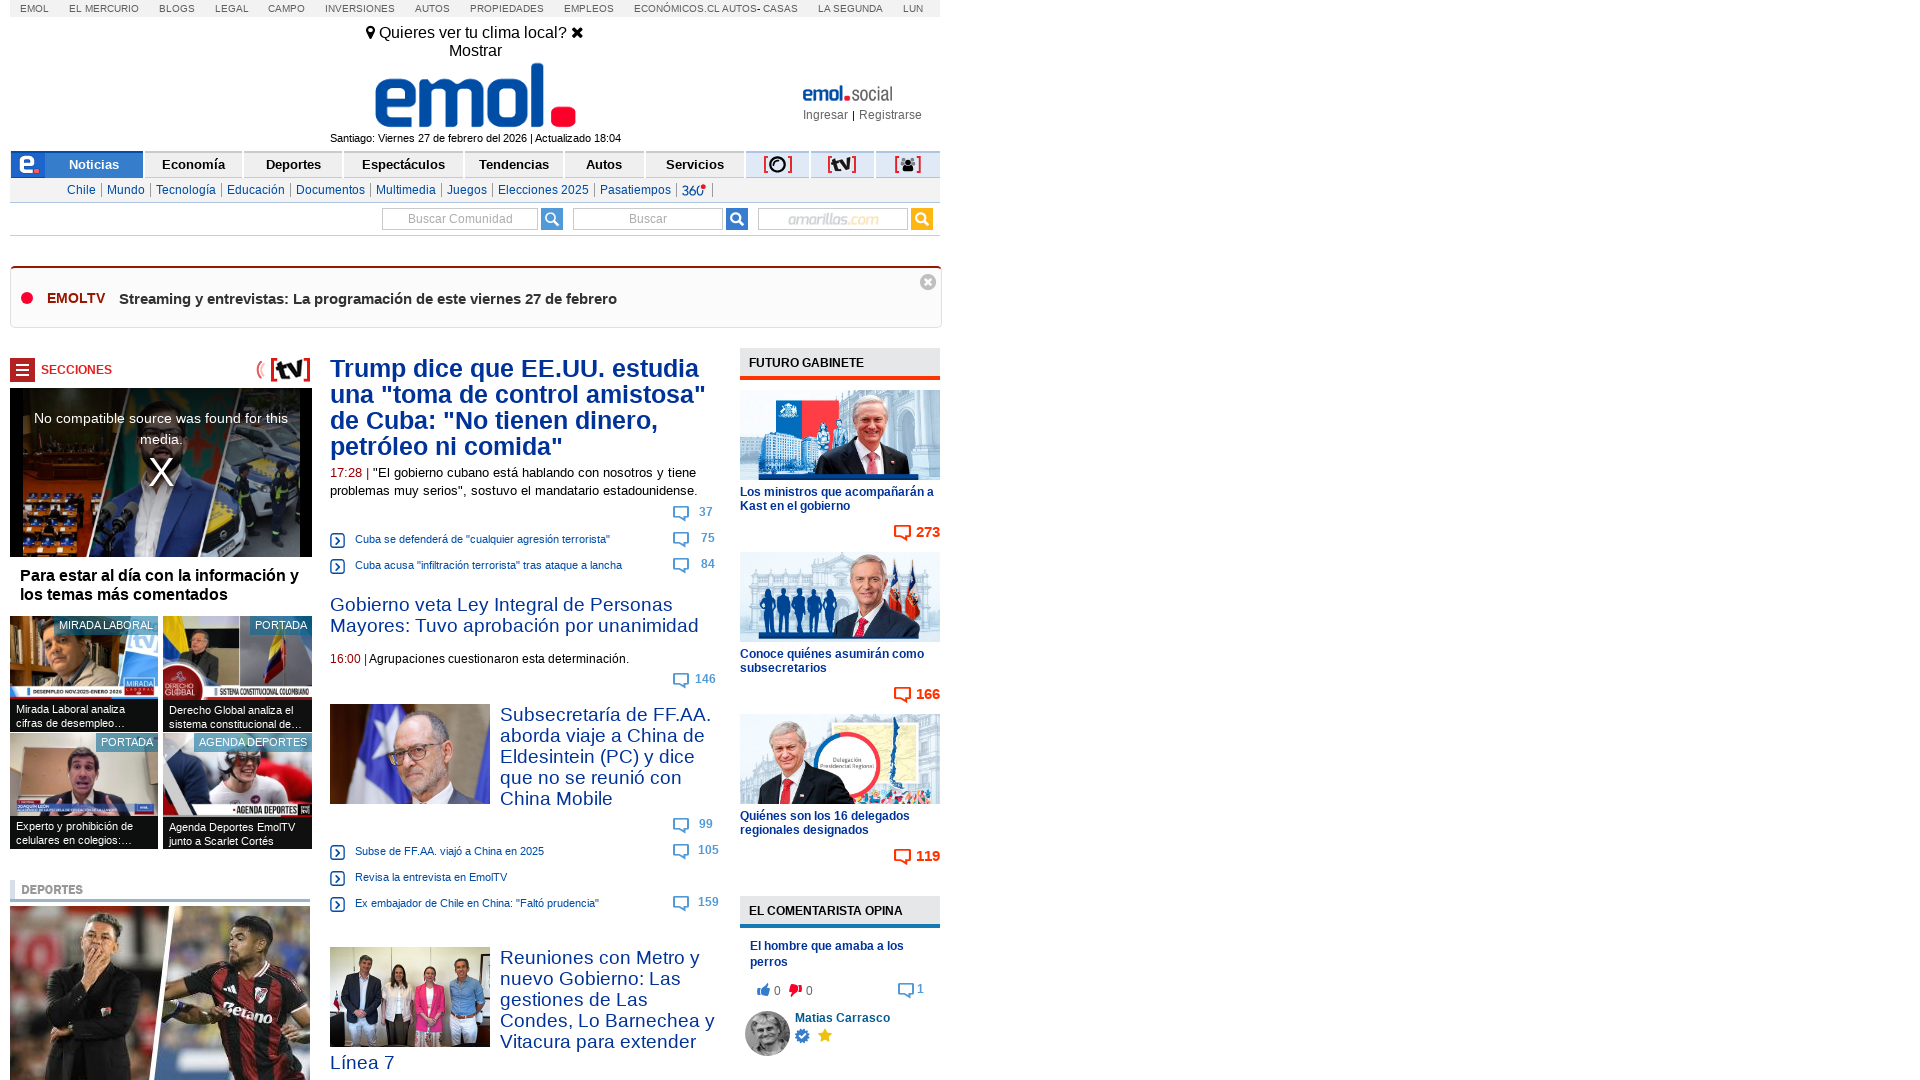

Retrieved page title: EMOL - El sitio de noticias online de Chile.
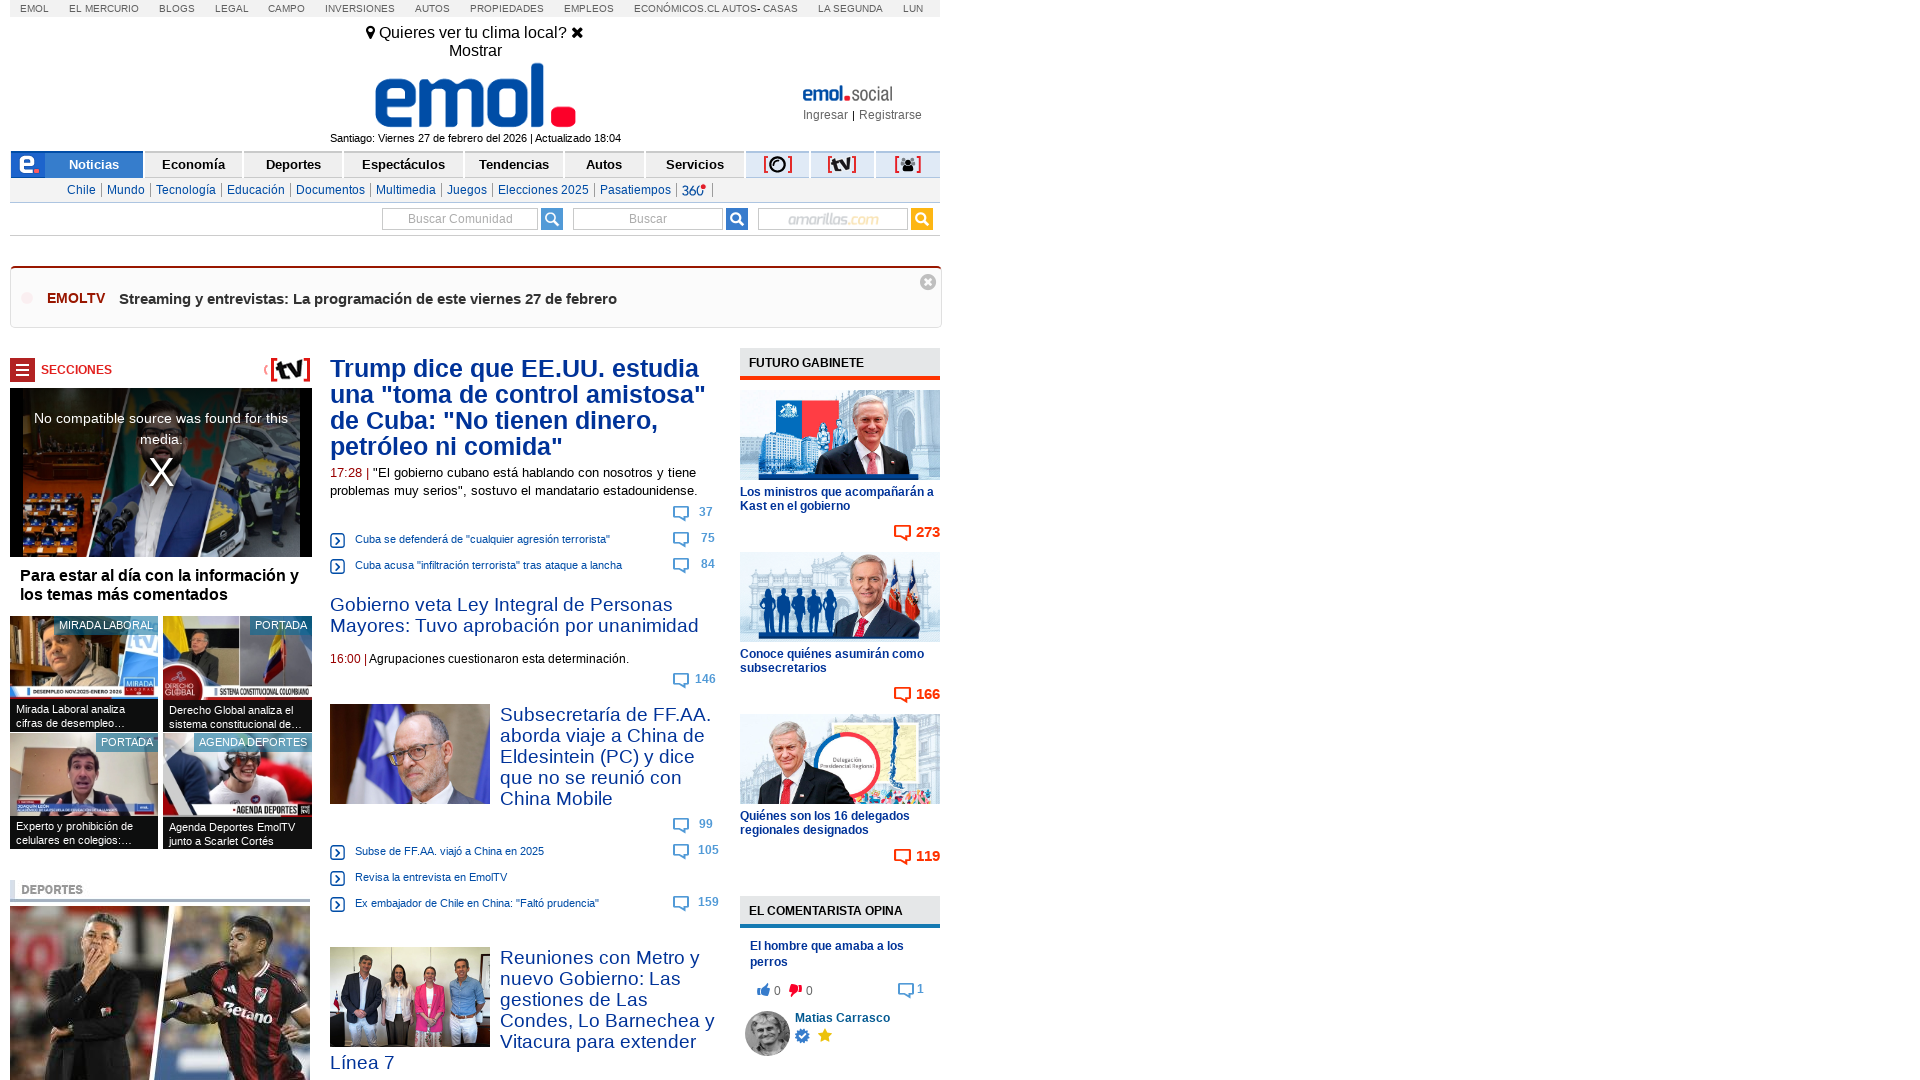

Date/modification element is visible
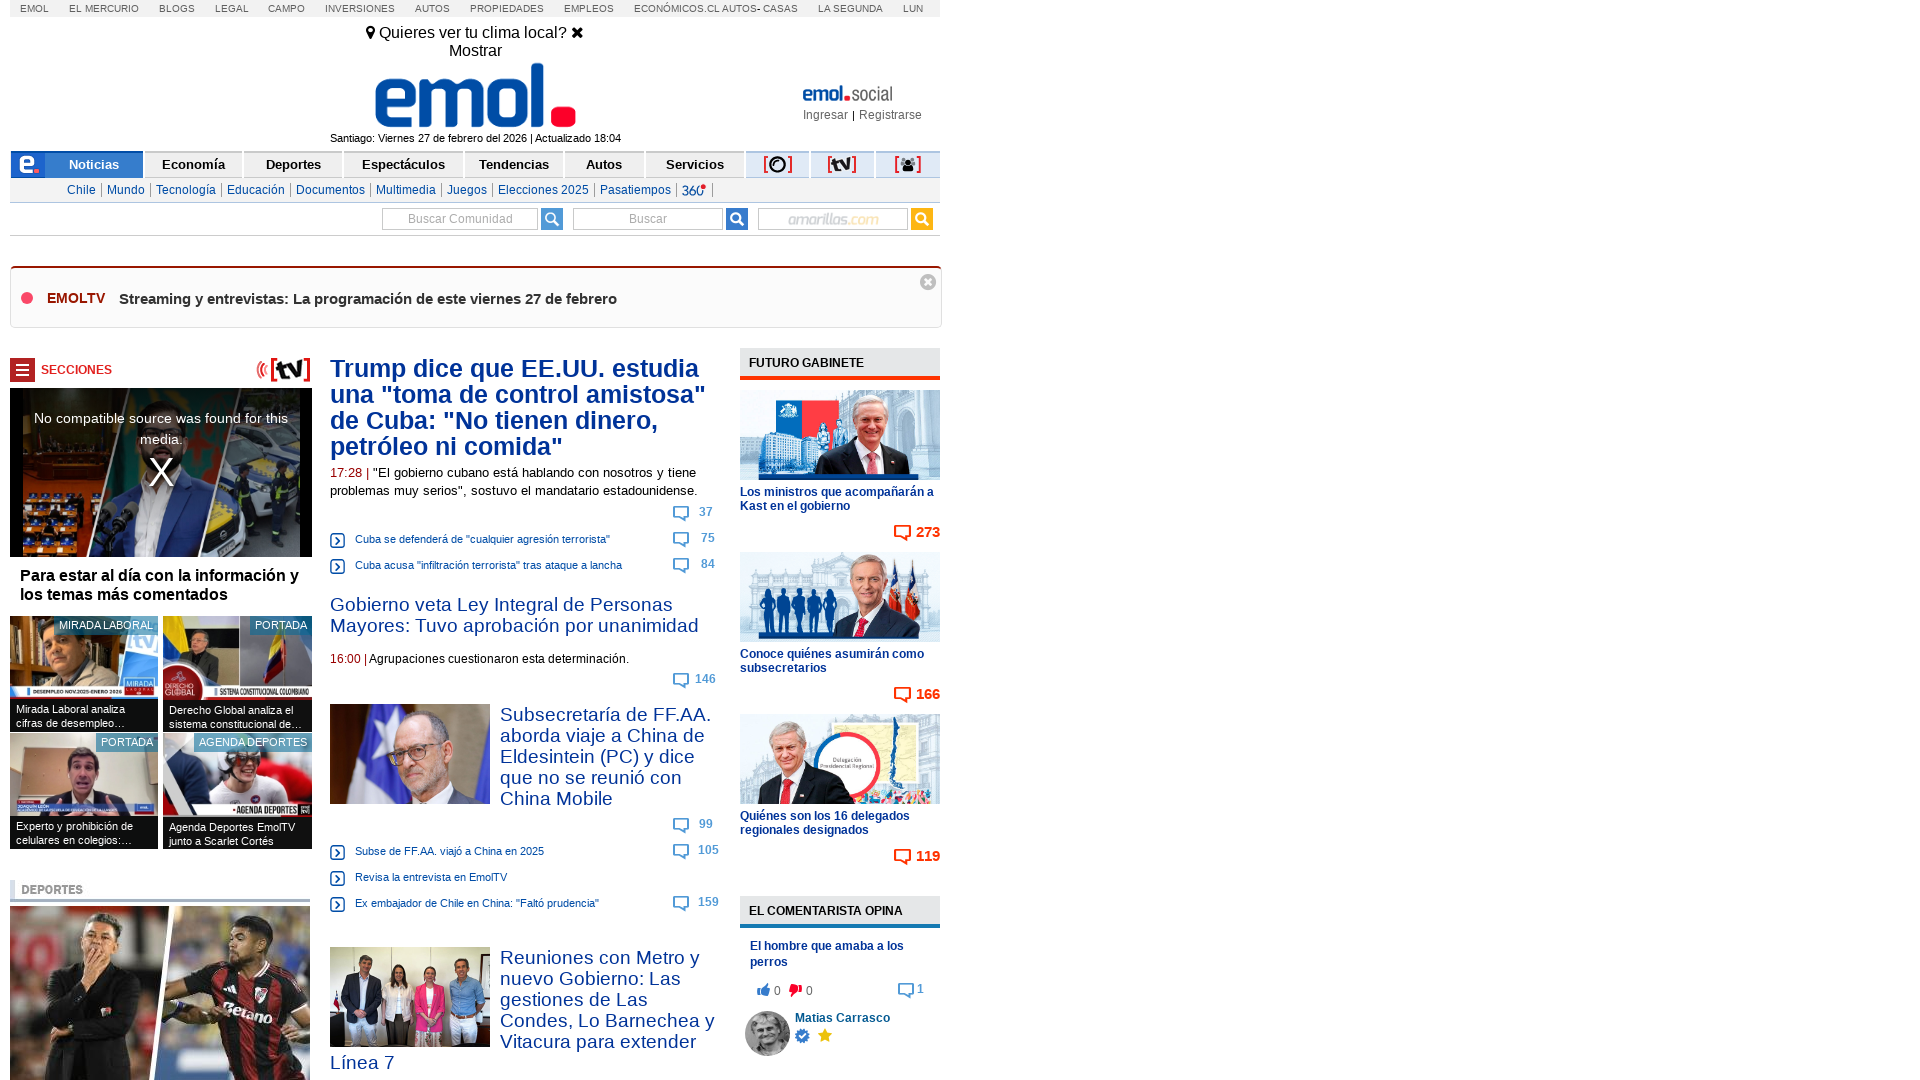

Retrieved date element text: Santiago: Viernes 27 de febrero del 2026 | Actualizado 18:04
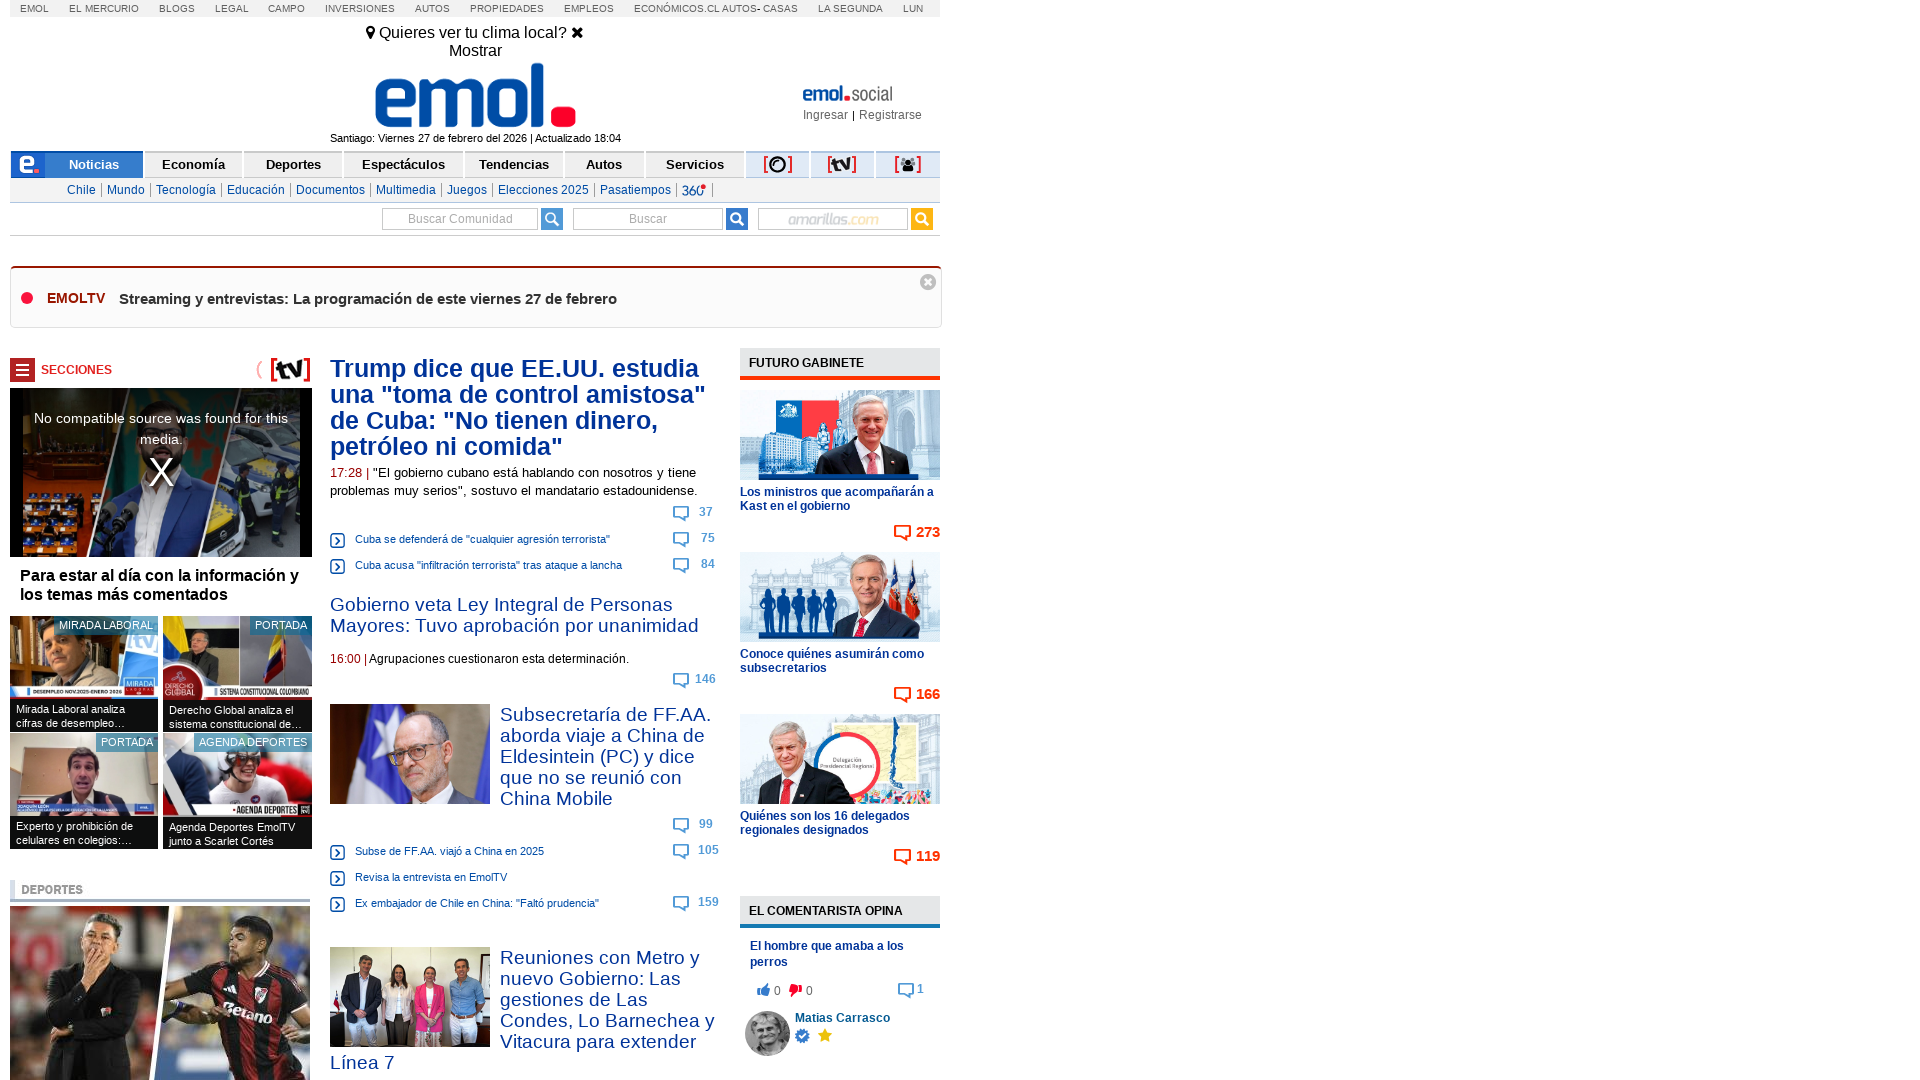

Found 2 elements with class 'aspNetHidden'
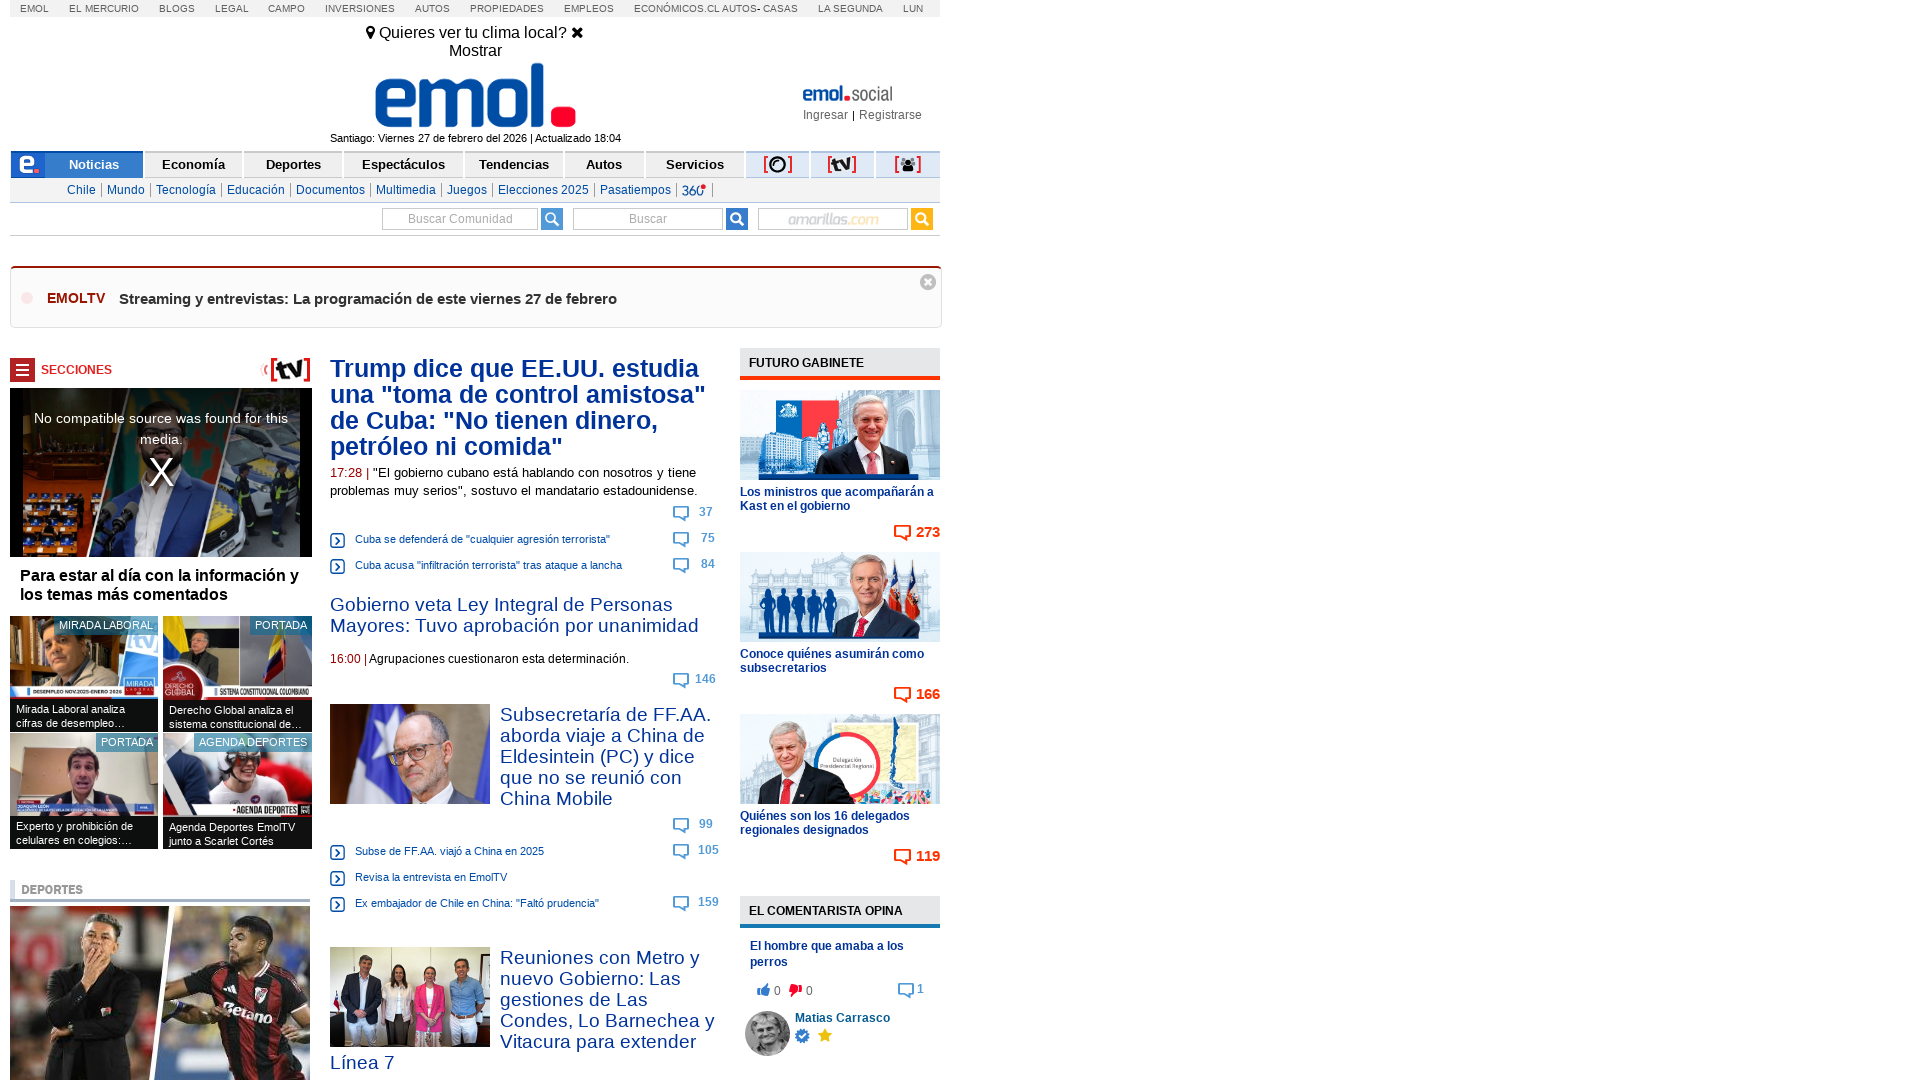

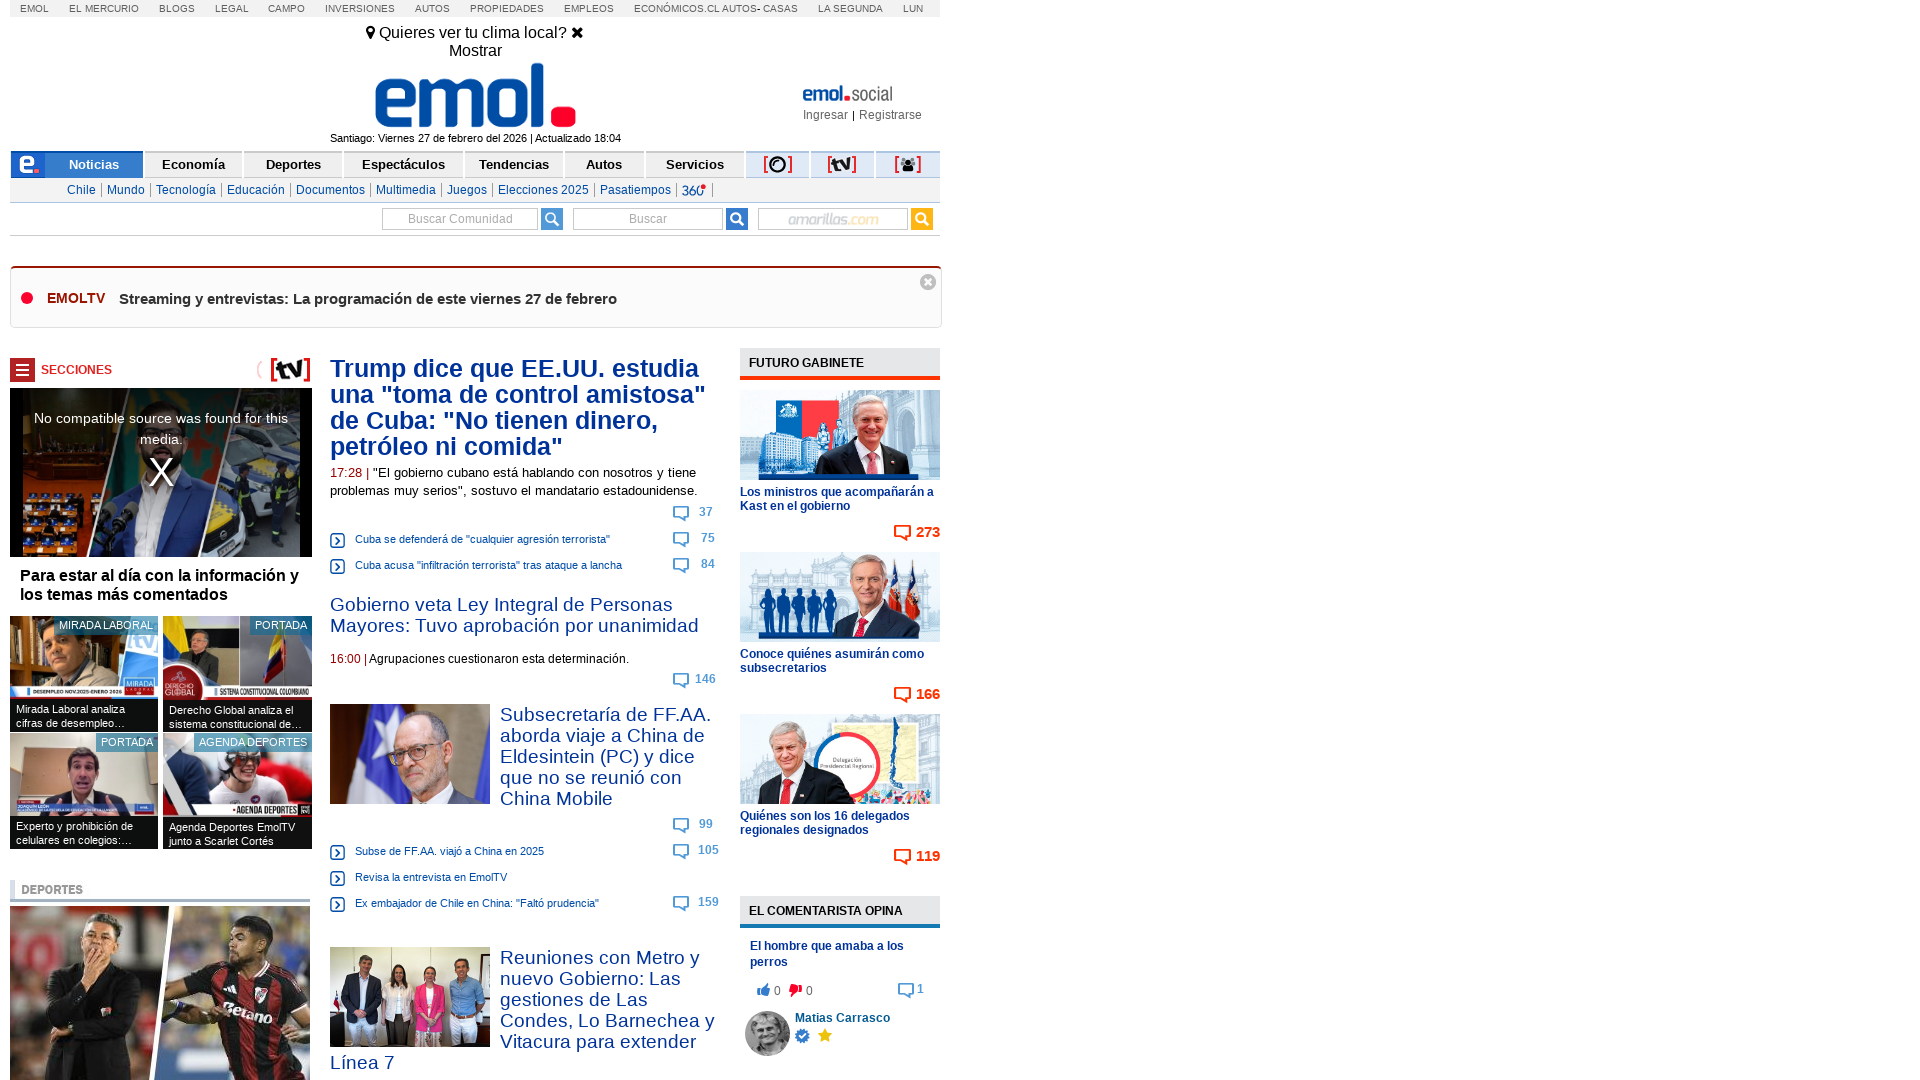